Tests HTML5 video player controls by playing, pausing, resetting to start, and reloading a video element using JavaScript execution

Starting URL: http://www.w3.org/2010/05/video/mediaevents.html

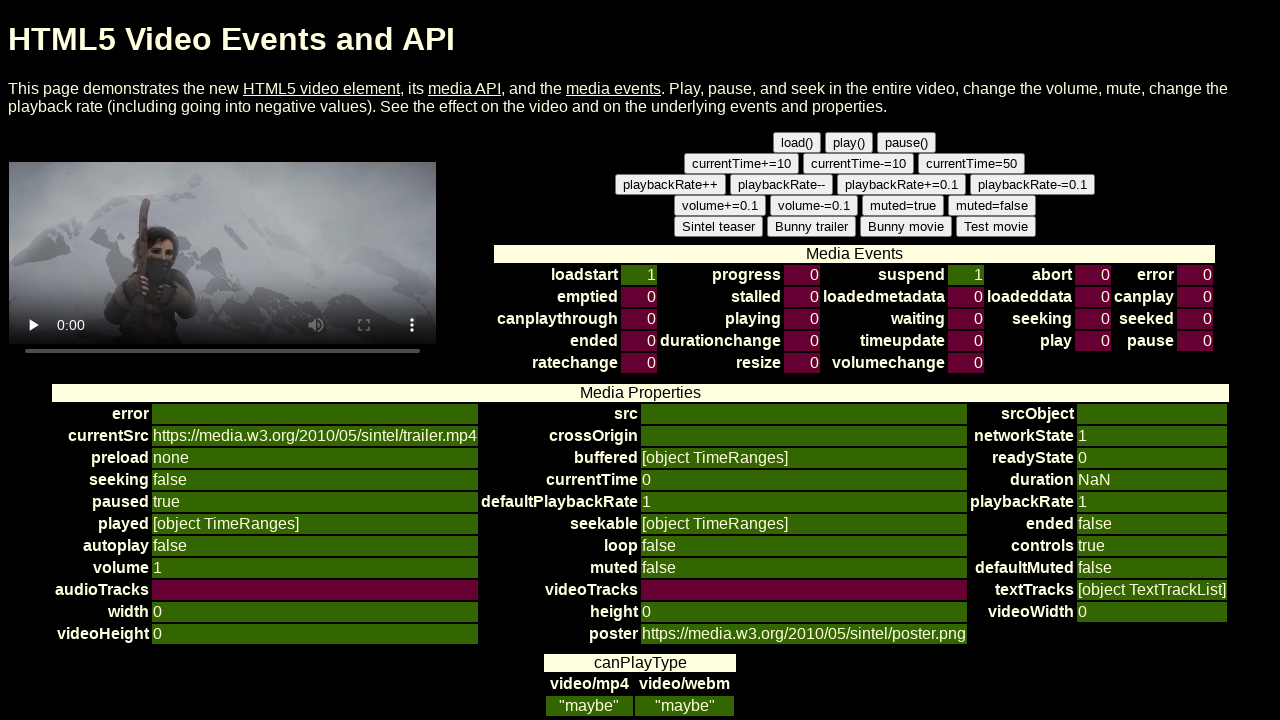

Waited for video element to load
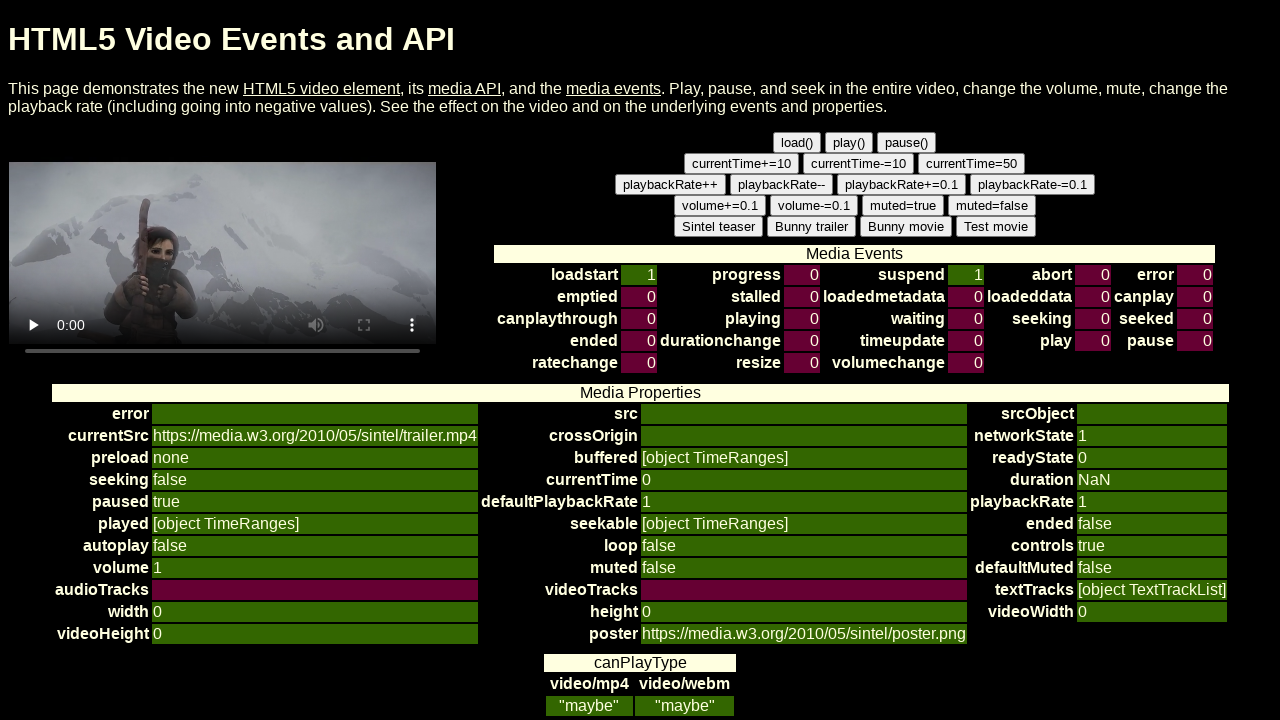

Started playing the video
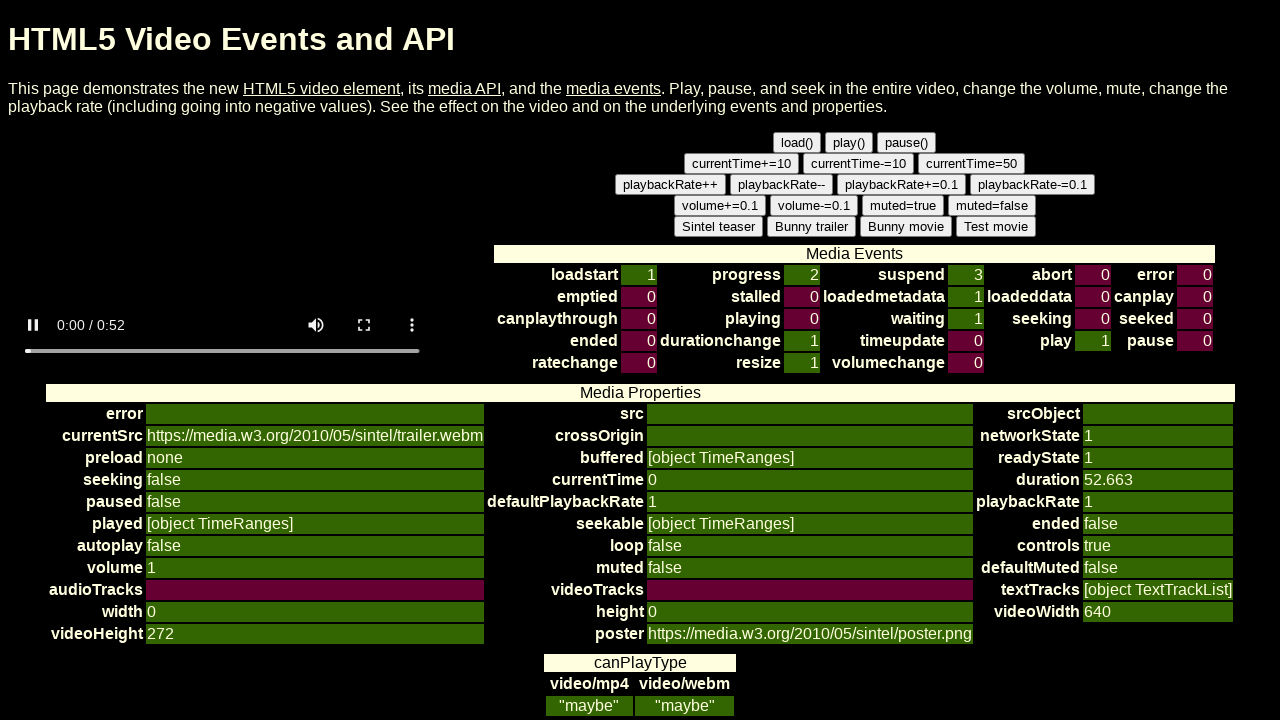

Waited 5 seconds for video playback
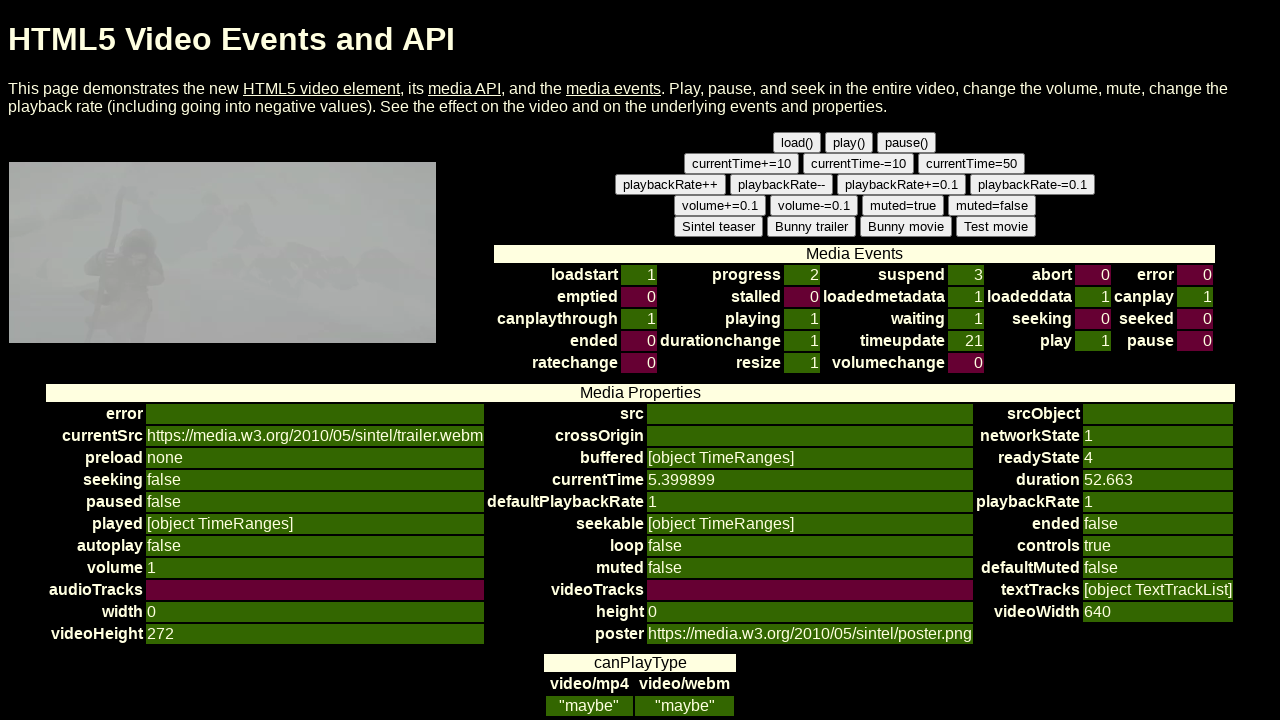

Paused the video
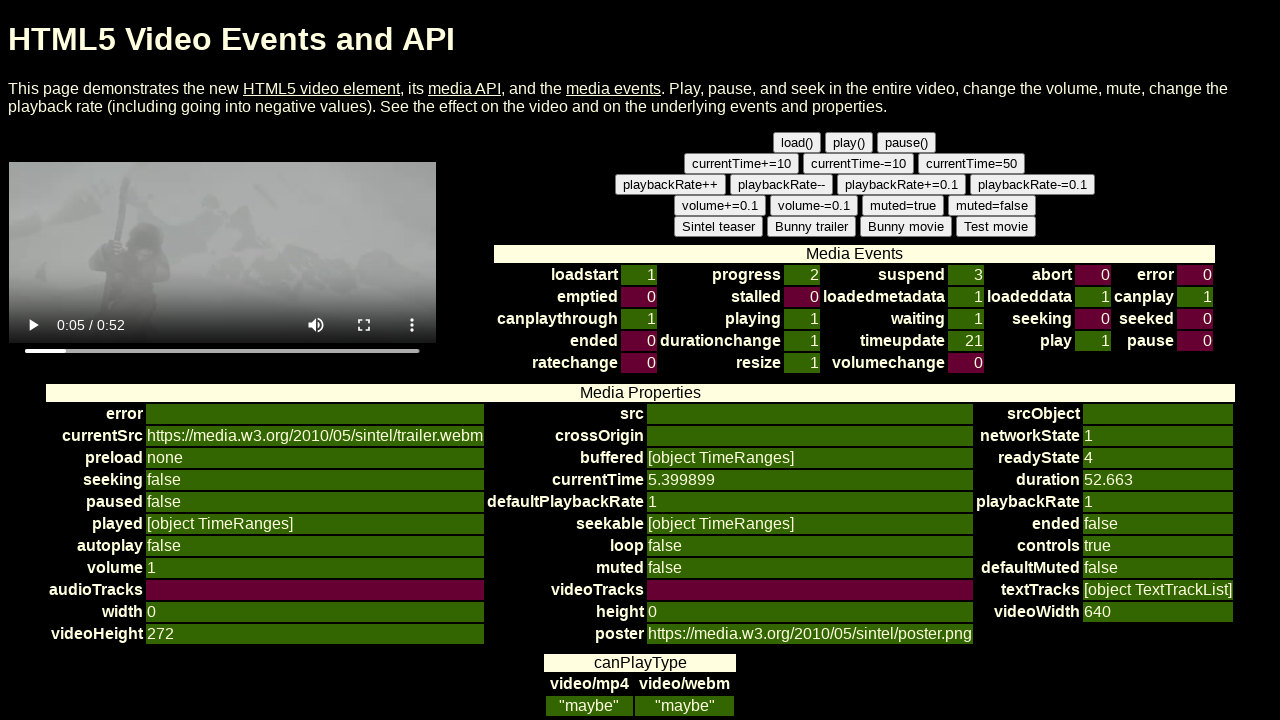

Verified video paused status: True
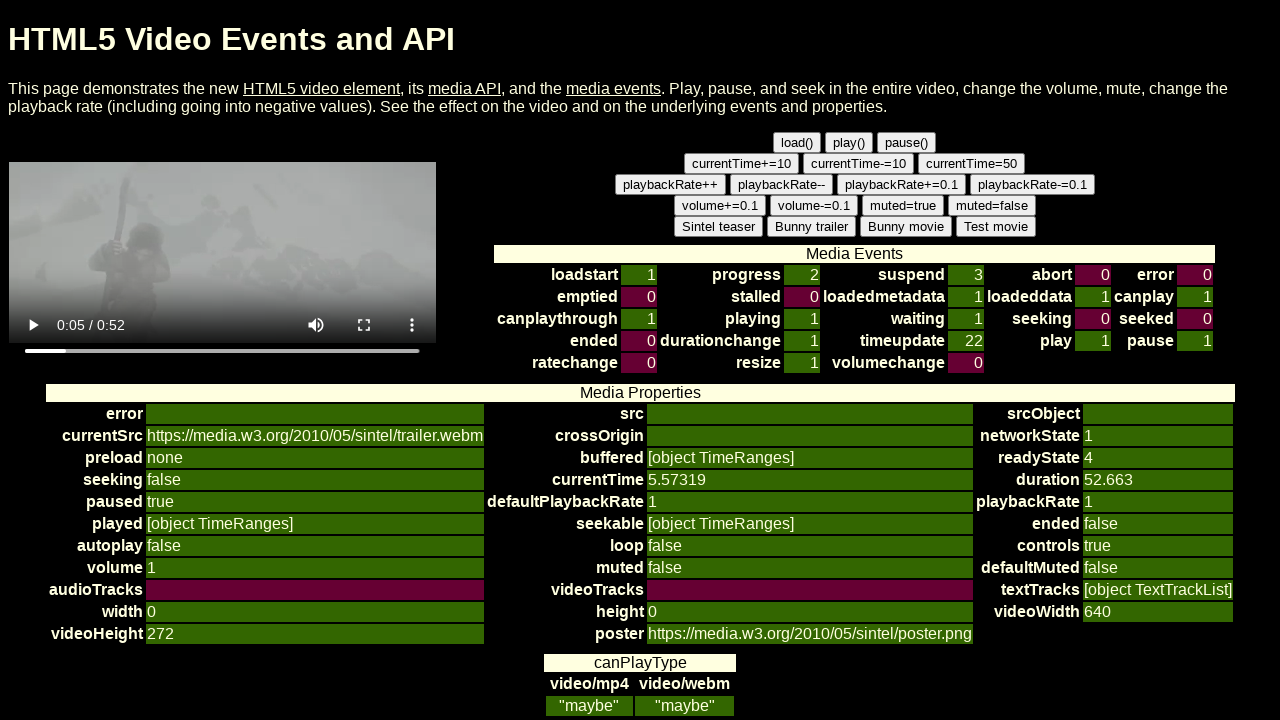

Resumed playing the video
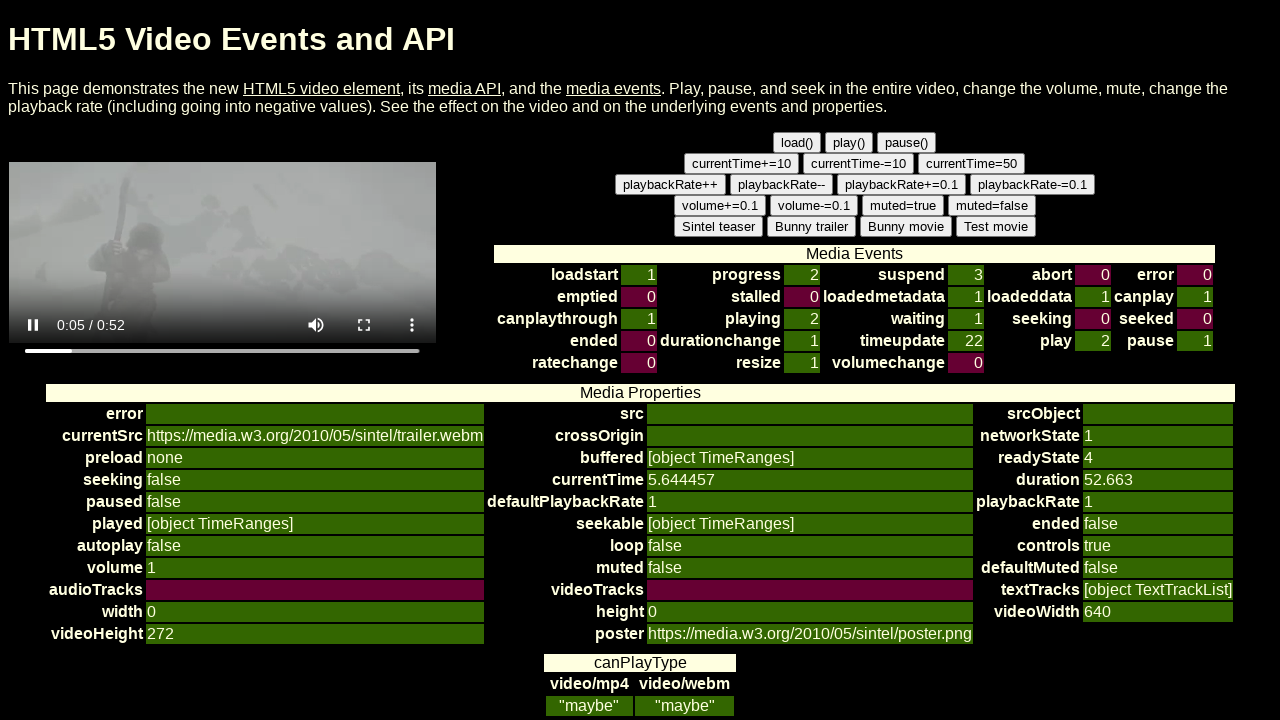

Reset video to beginning (currentTime=0)
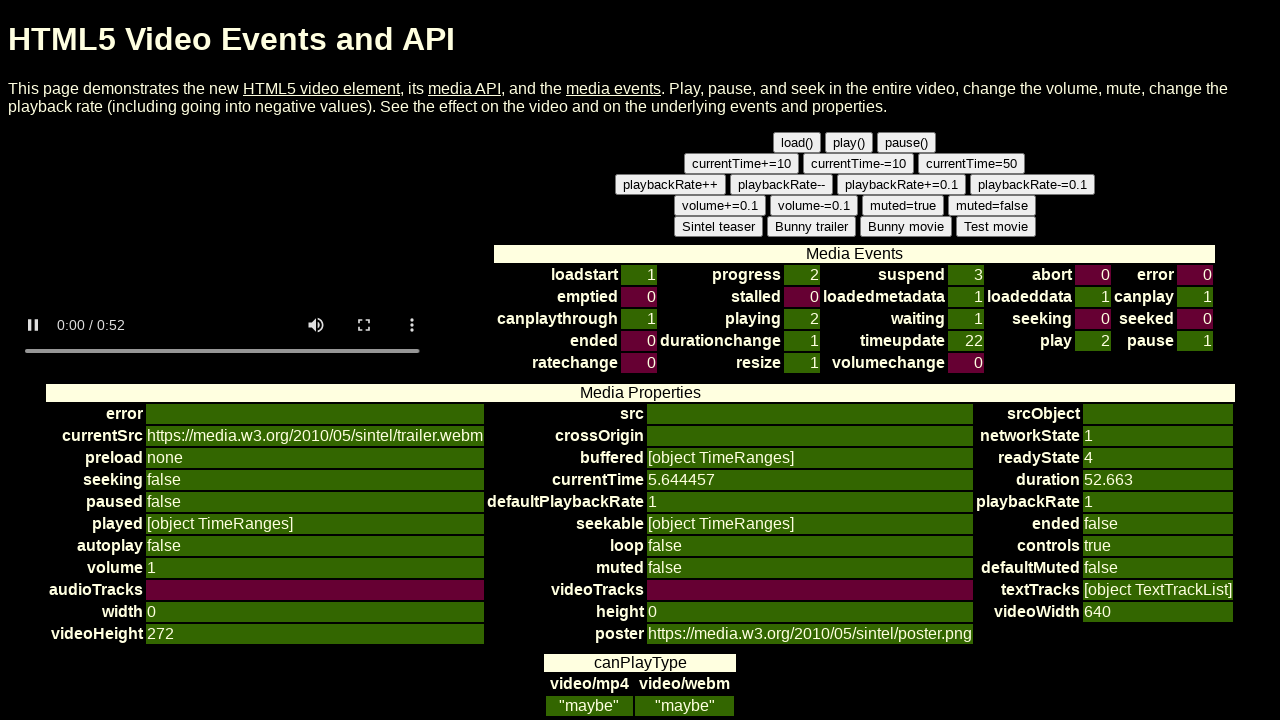

Waited 5 seconds after reset
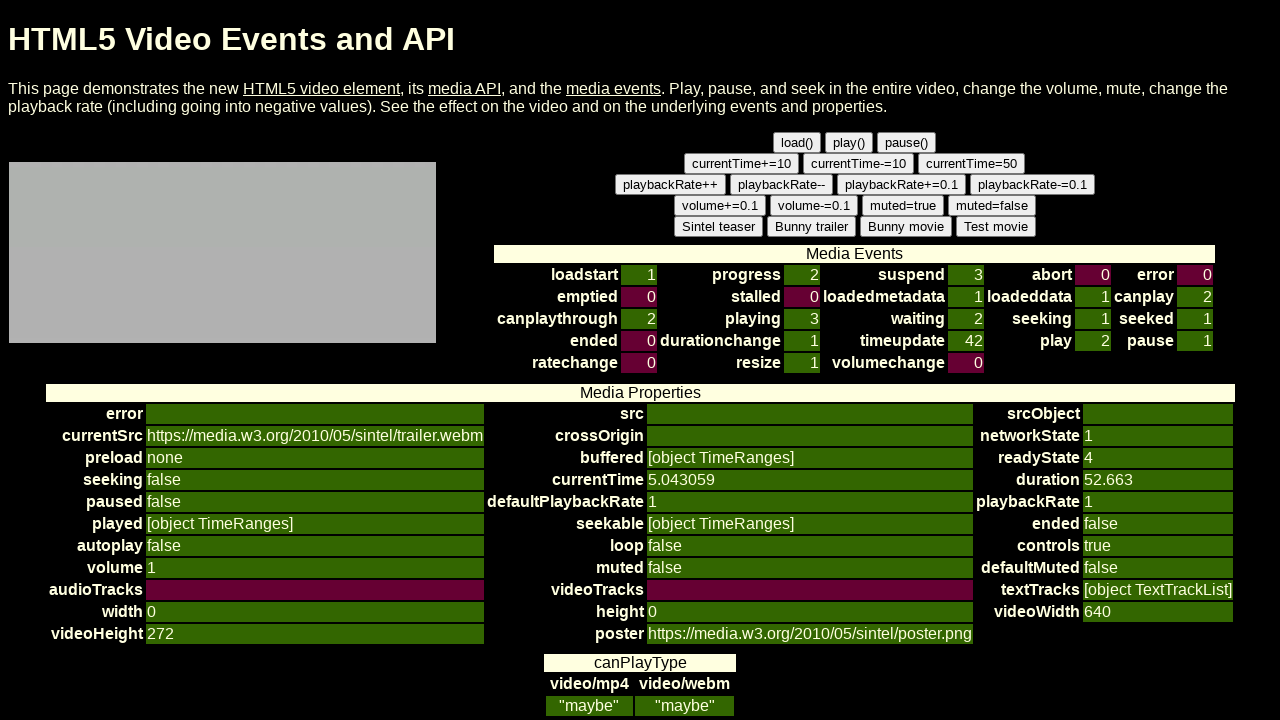

Reloaded the video element
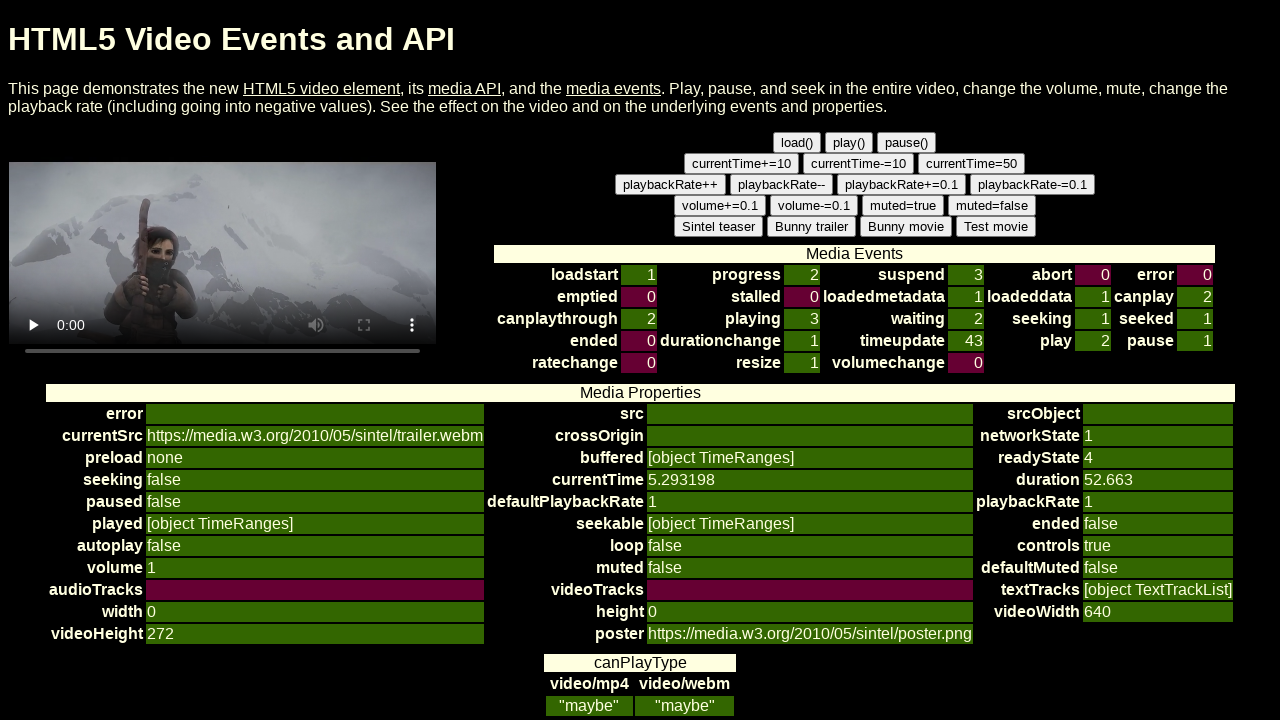

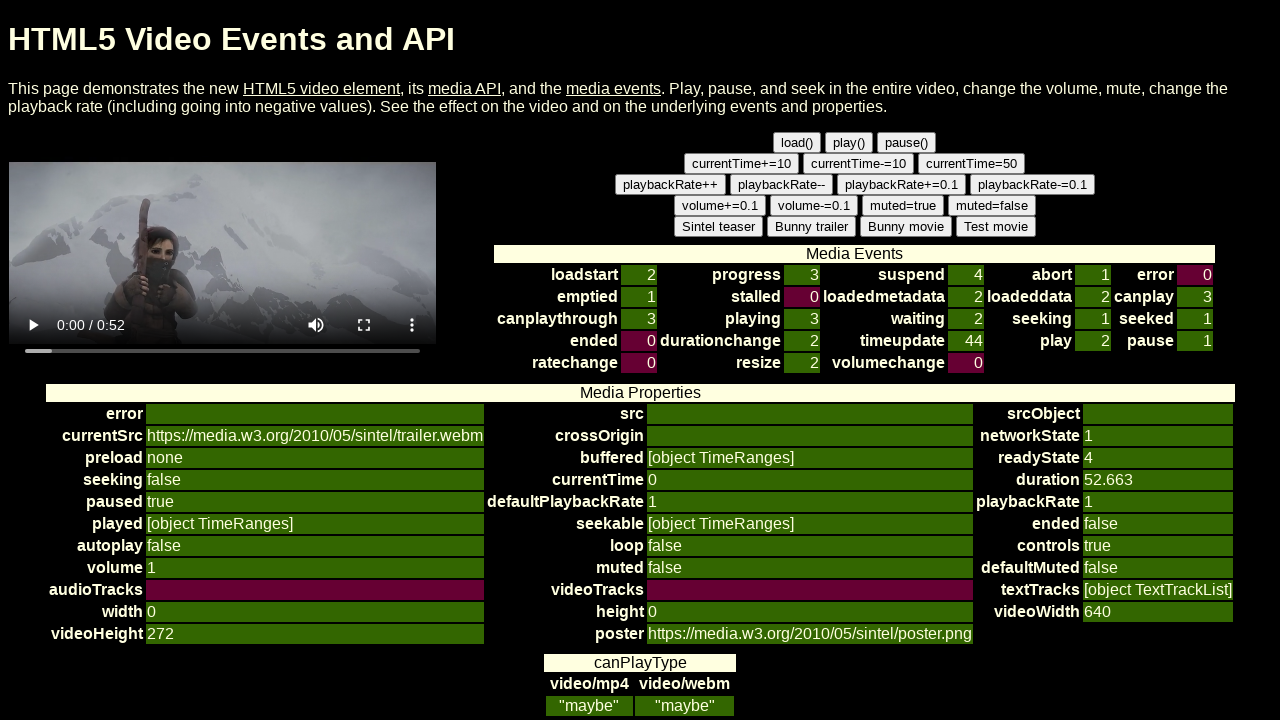